Tests alert handling by triggering an alert dialog and accepting it with the OK button

Starting URL: http://demo.automationtesting.in/Alerts.html

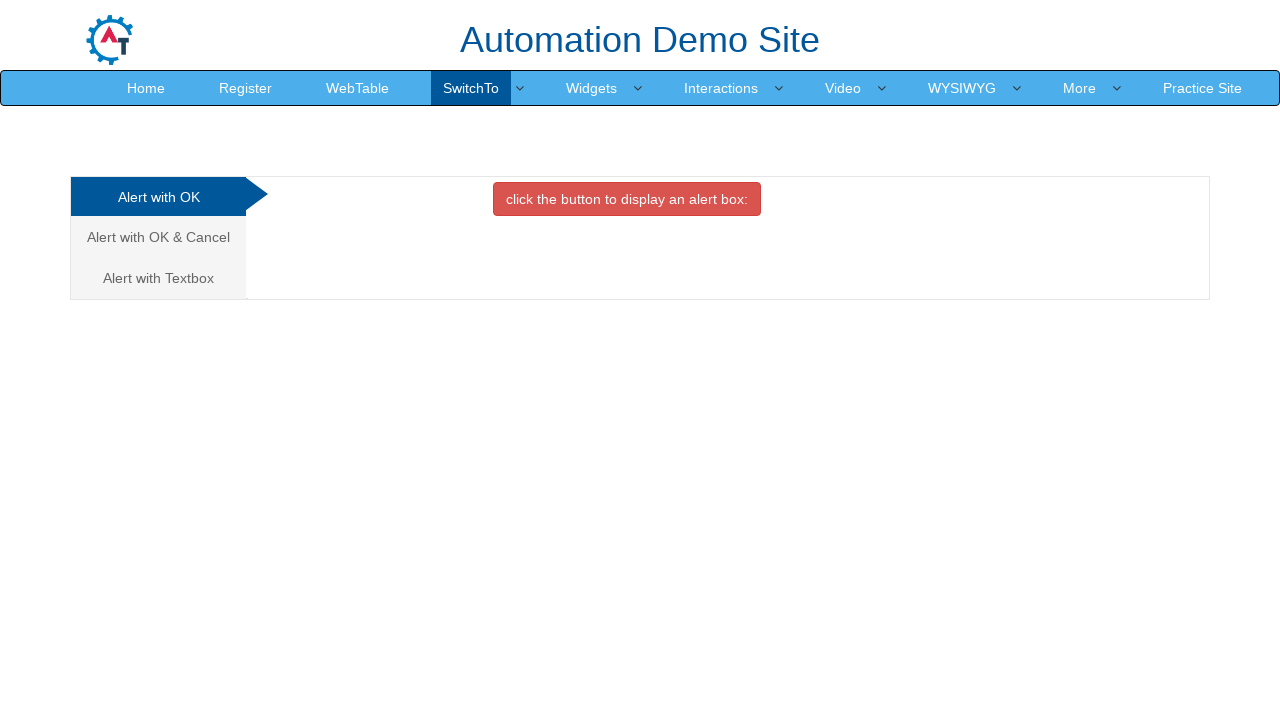

Clicked button with class 'btn btn-danger' to trigger alert dialog at (627, 199) on button.btn.btn-danger
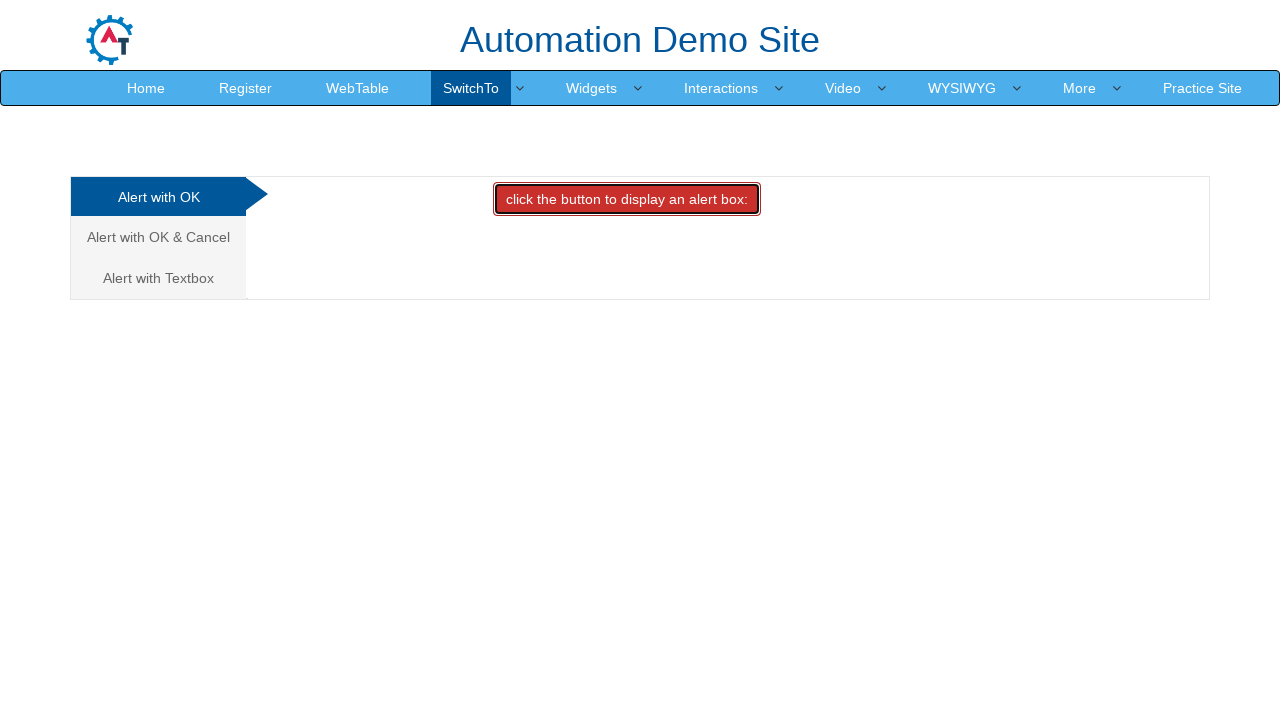

Registered dialog handler to accept alert dialogs
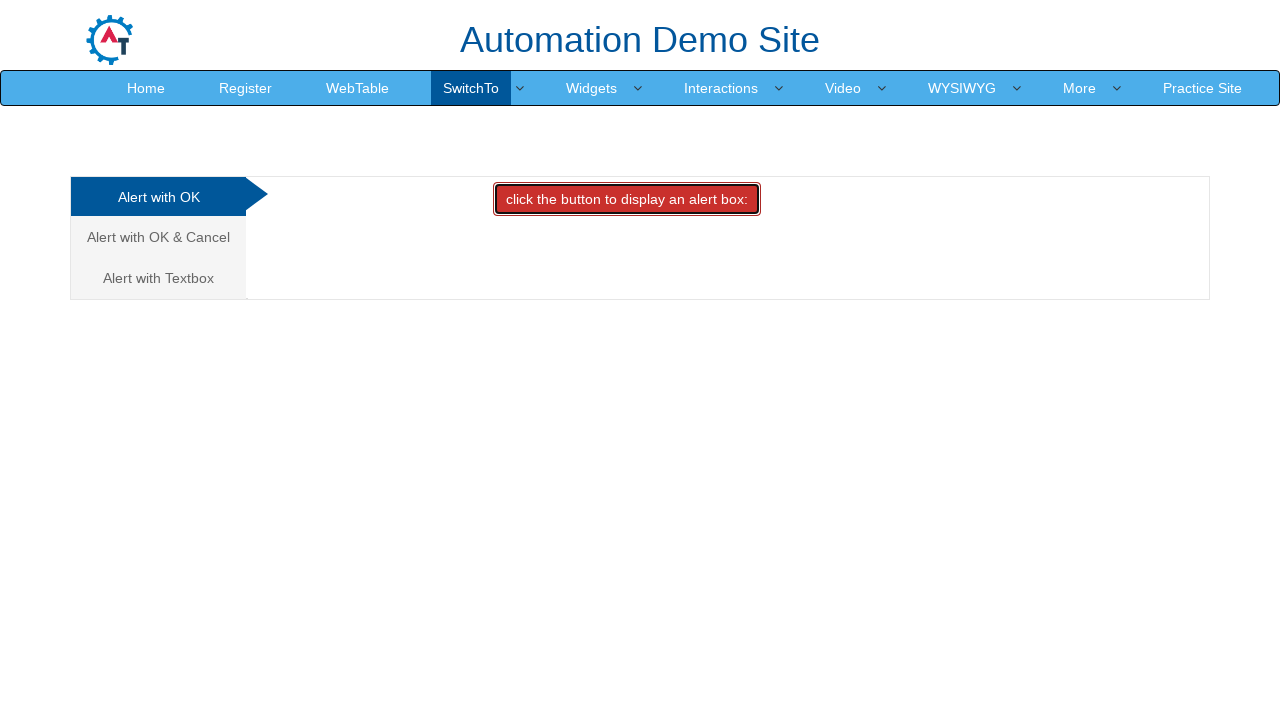

Clicked button again to trigger alert dialog and verify it is handled with OK at (627, 199) on button.btn.btn-danger
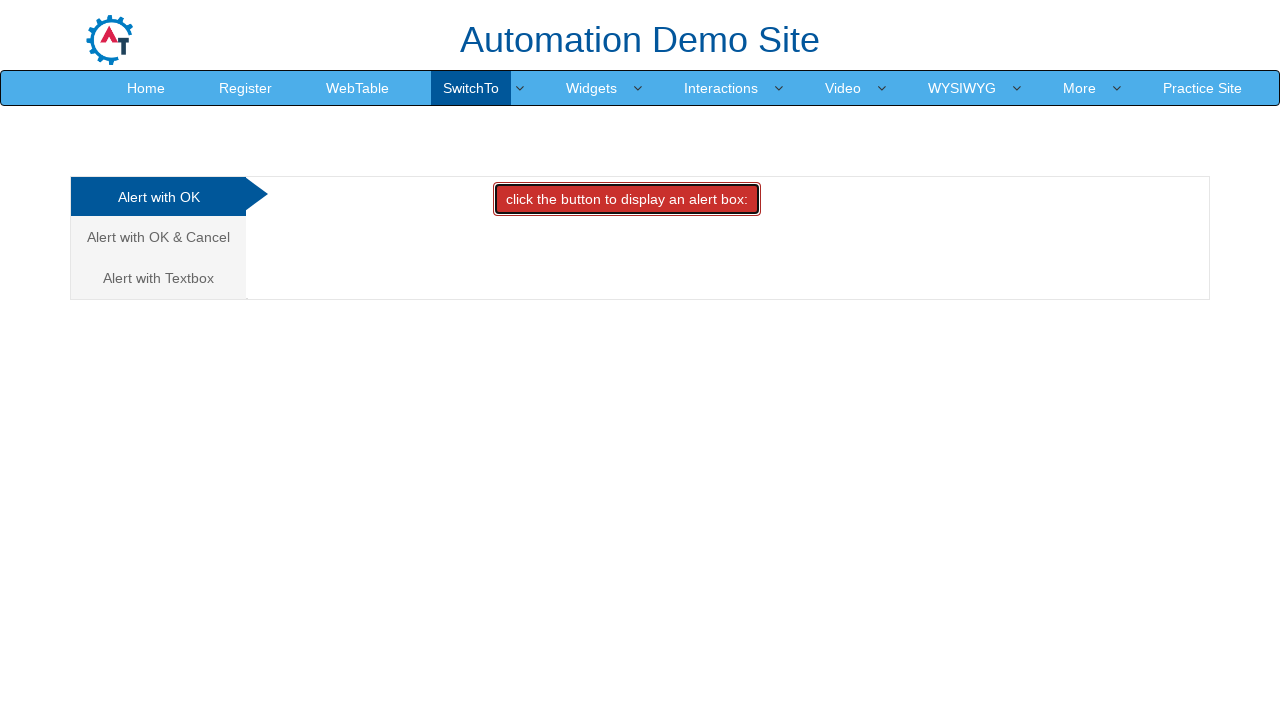

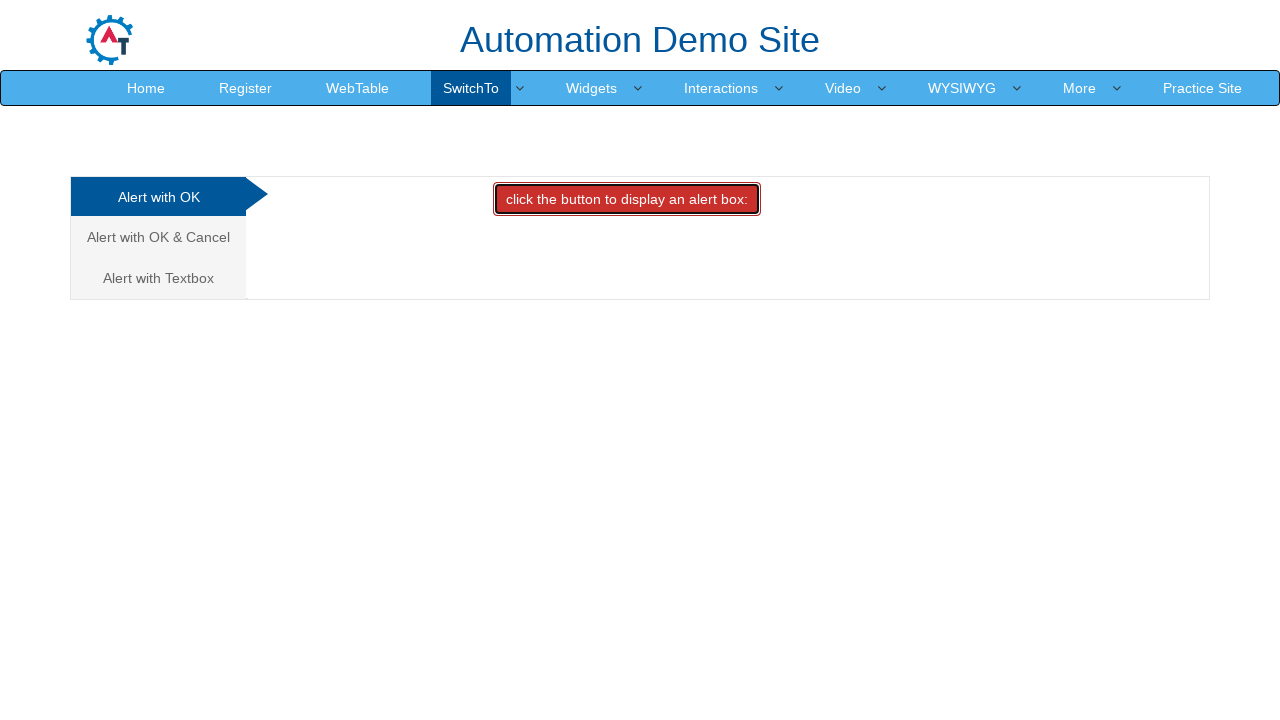